Tests JavaScript alert and prompt dialog handling by clicking buttons that trigger alerts and accepting them with appropriate responses

Starting URL: https://demoqa.com/alerts

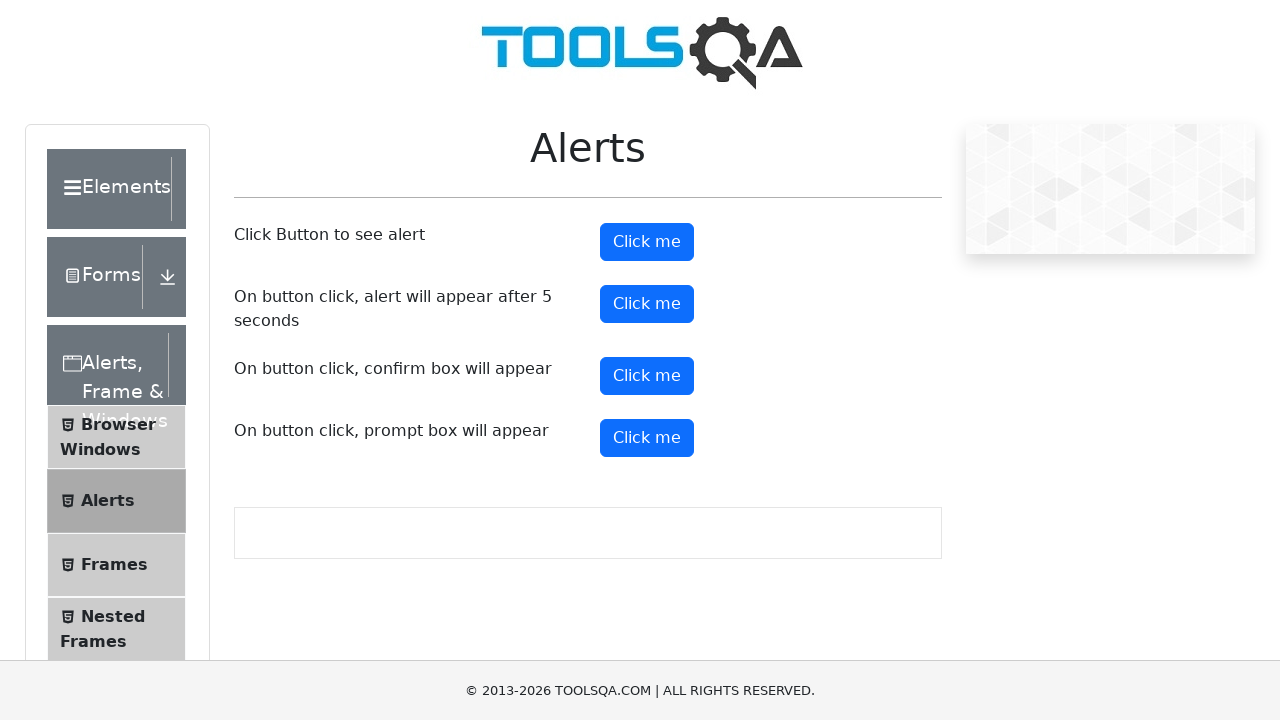

Set up dialog handler for confirm alert
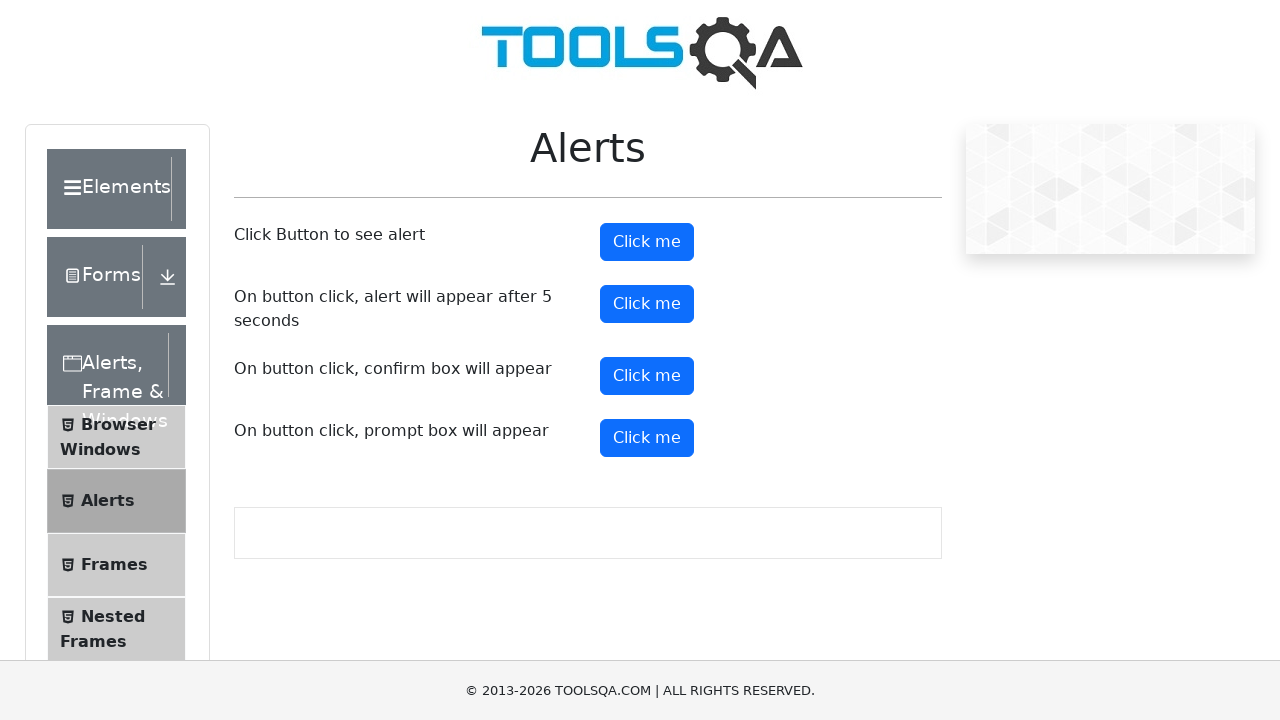

Clicked confirm button to trigger alert at (647, 376) on #confirmButton
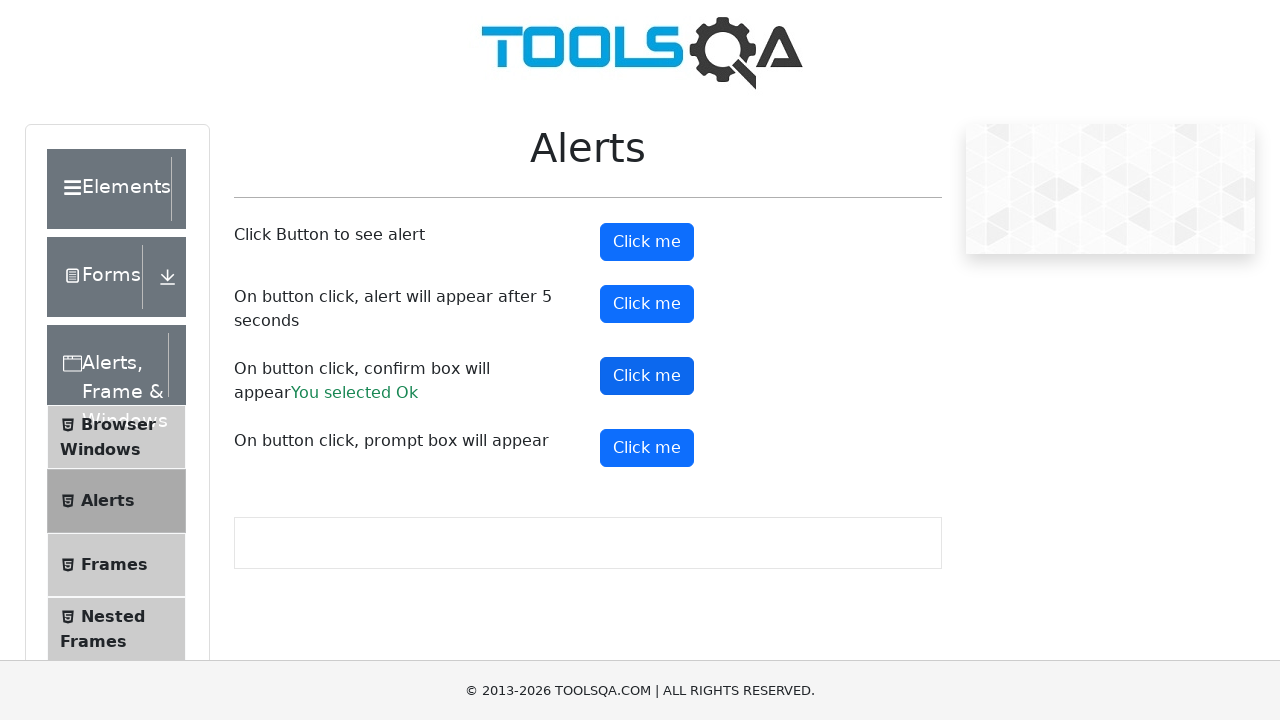

Waited 500ms for confirm dialog to be processed
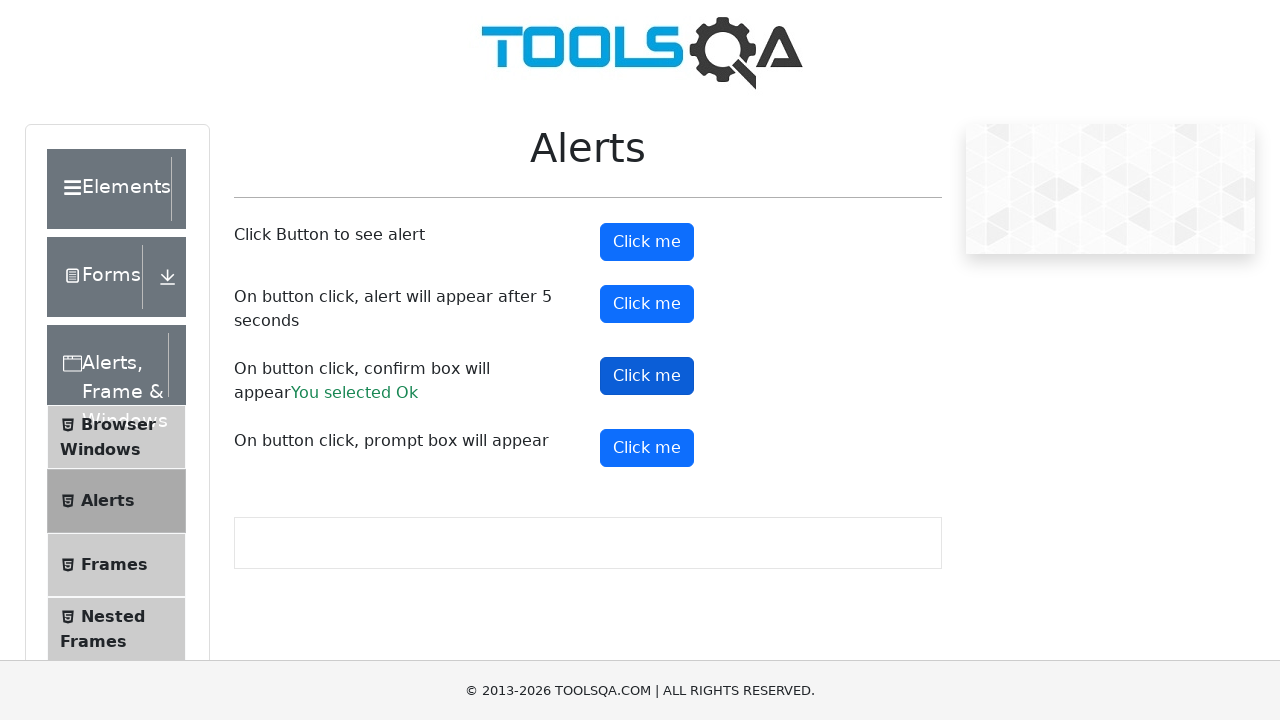

Set up dialog handler for prompt alert
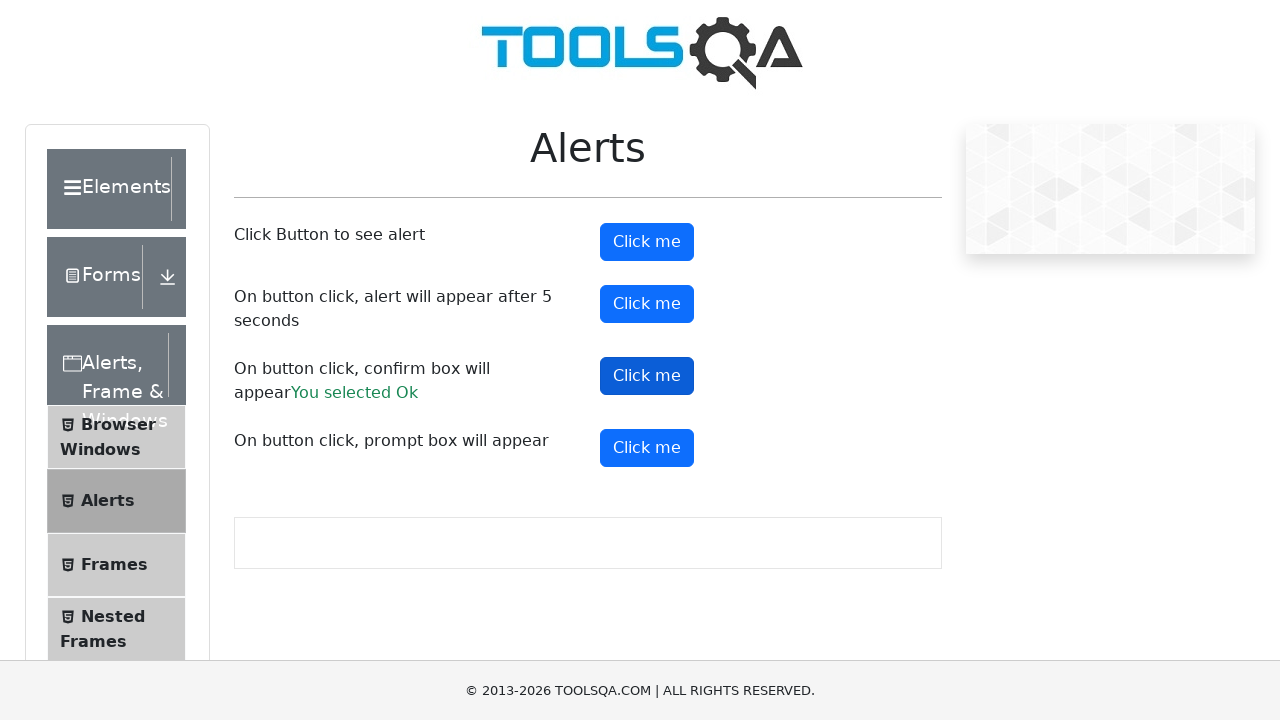

Clicked prompt button to trigger prompt dialog at (647, 448) on #promtButton
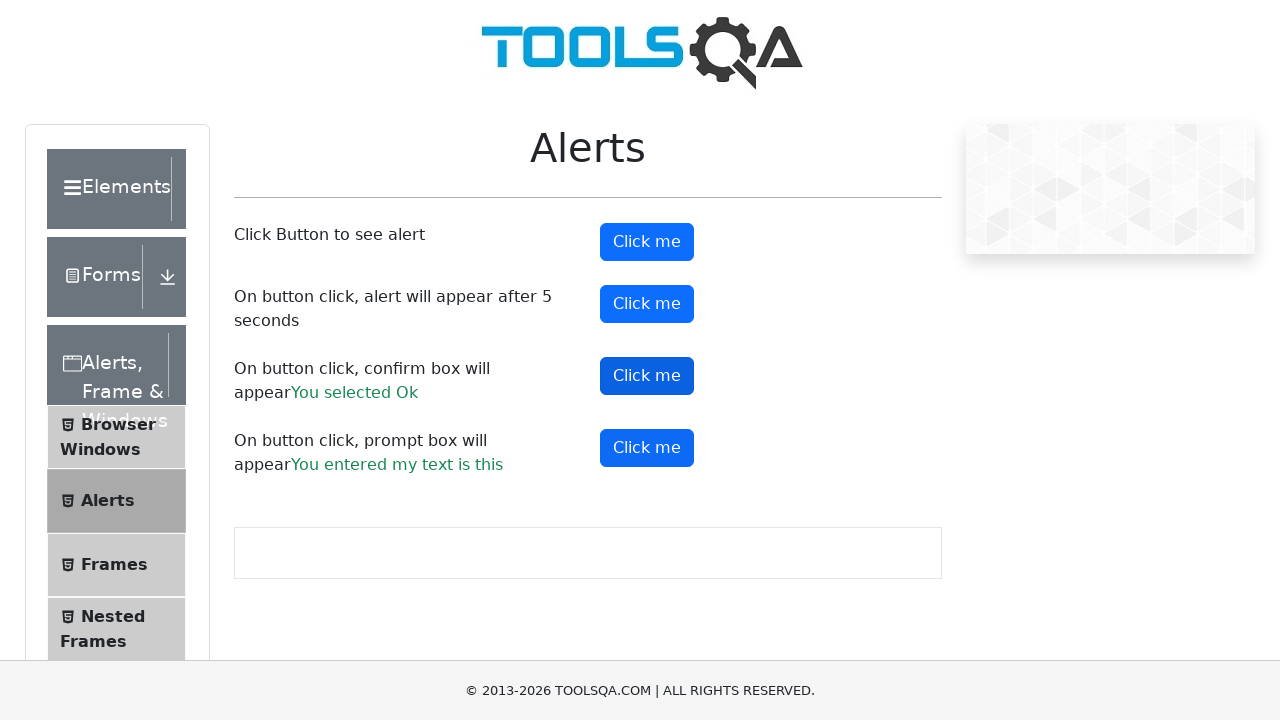

Waited 500ms for prompt dialog to be processed
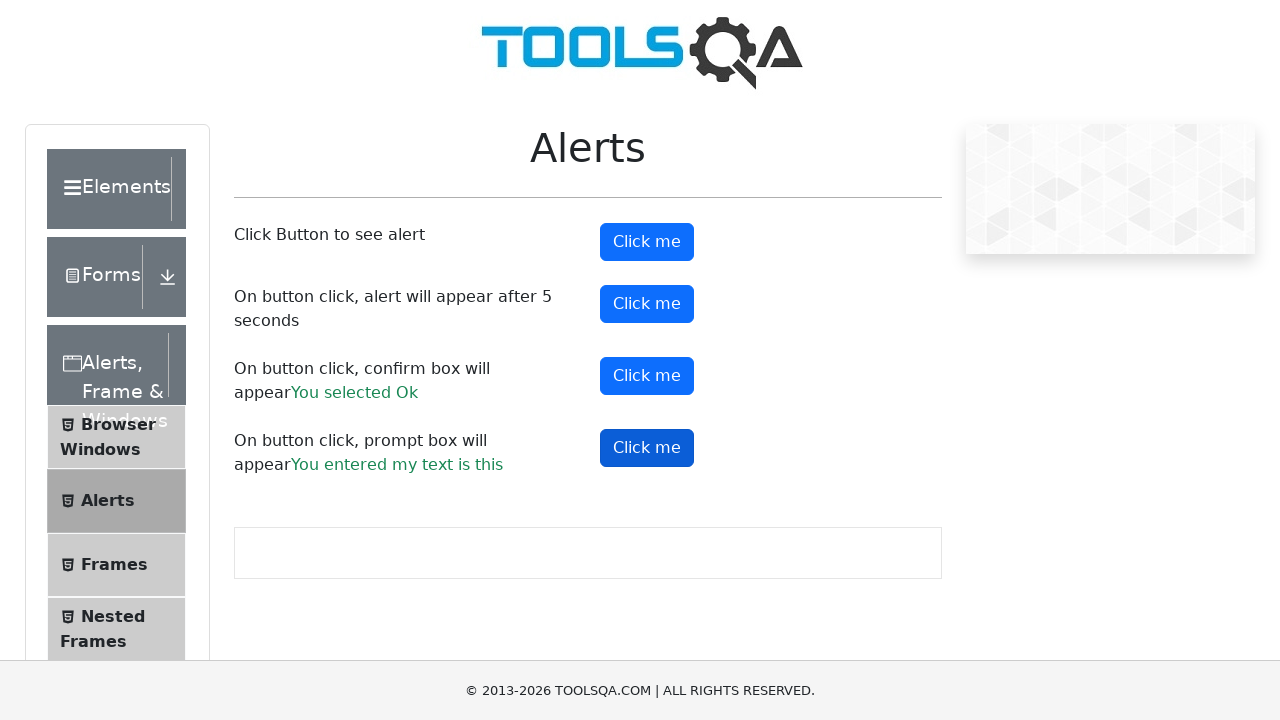

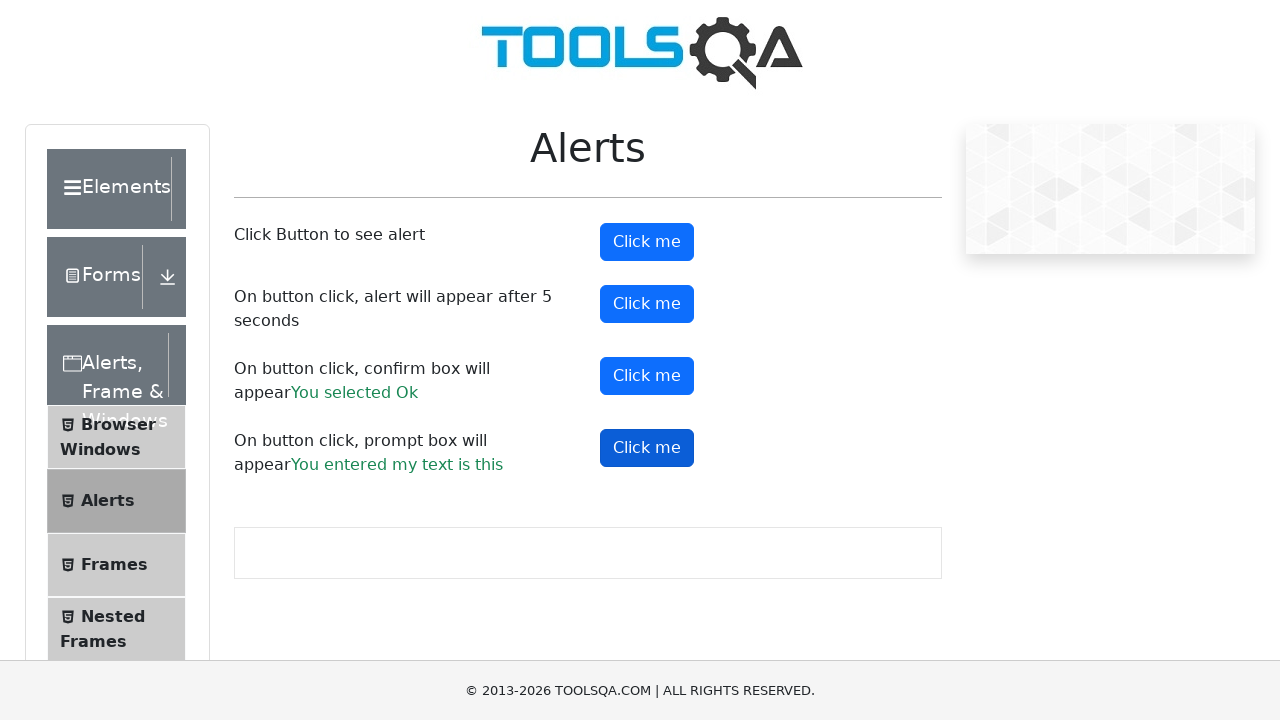